Tests multi-select dropdown functionality by selecting multiple options using different selection methods (by index, by value, by visible text), then deselects all options.

Starting URL: https://selenium08.blogspot.com/2019/11/dropdown.html

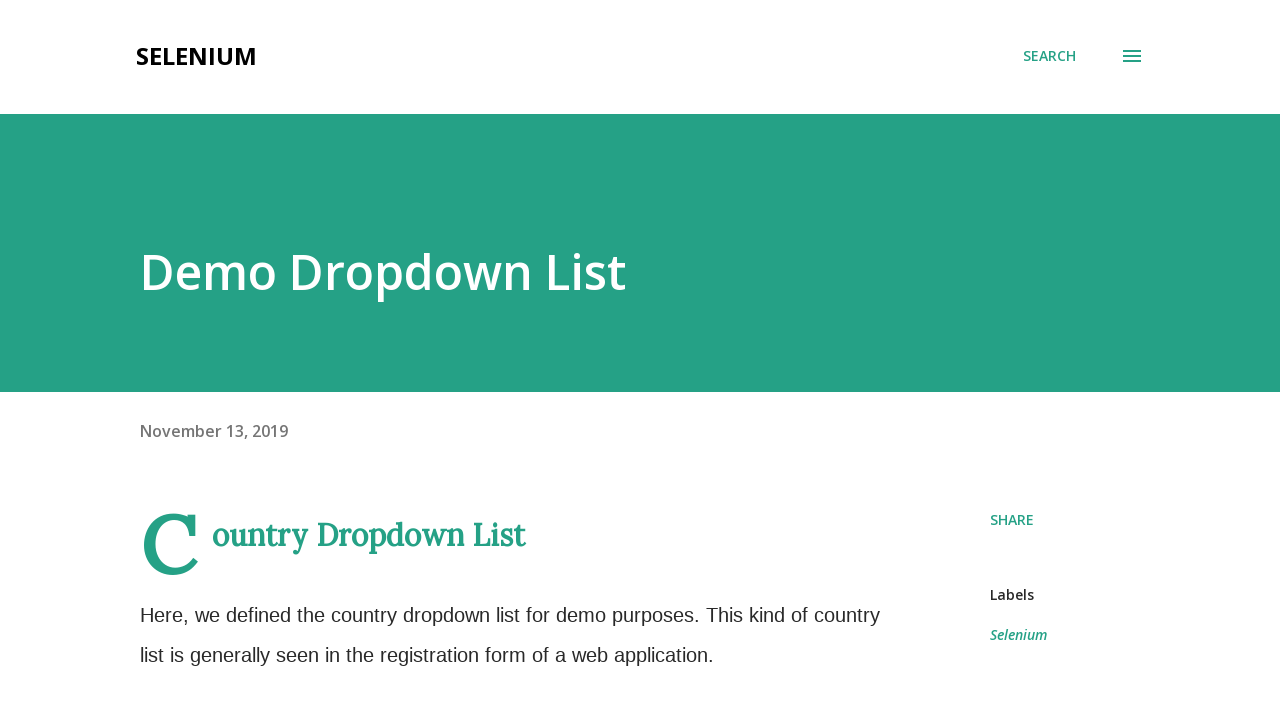

Scrolled dropdown element into view
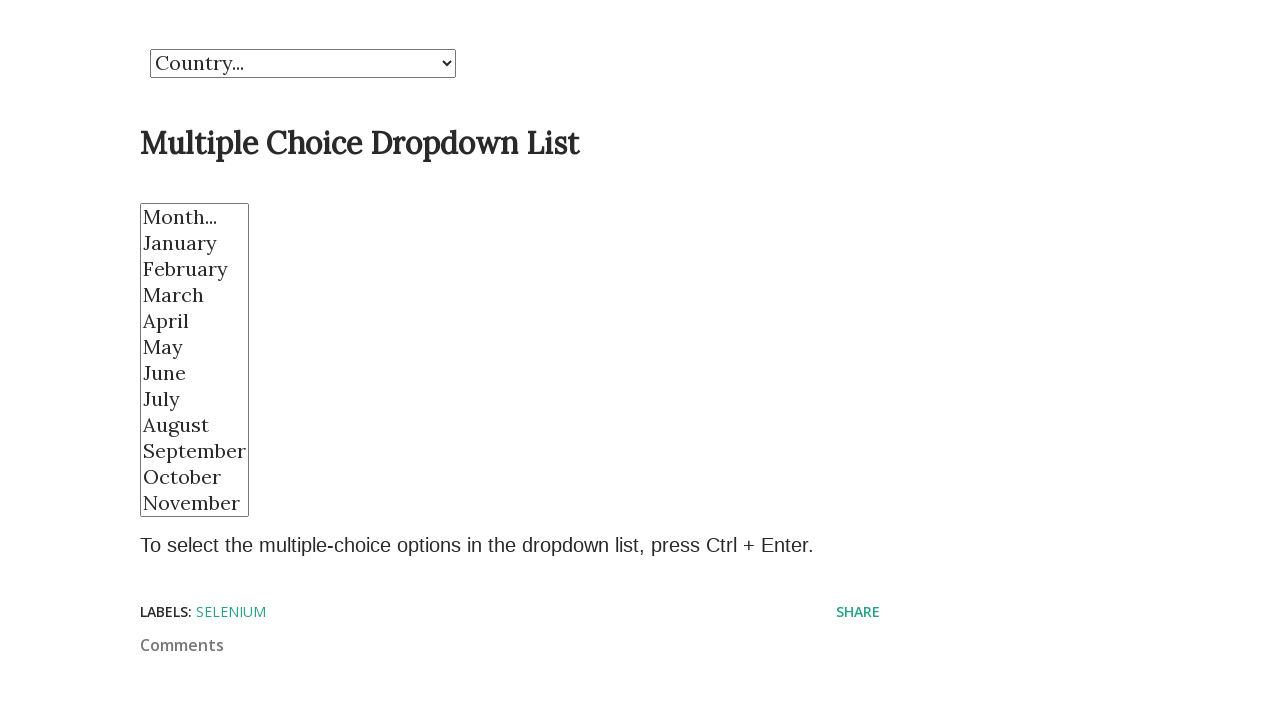

Selected option by index 3 (April) on select[name='Month']
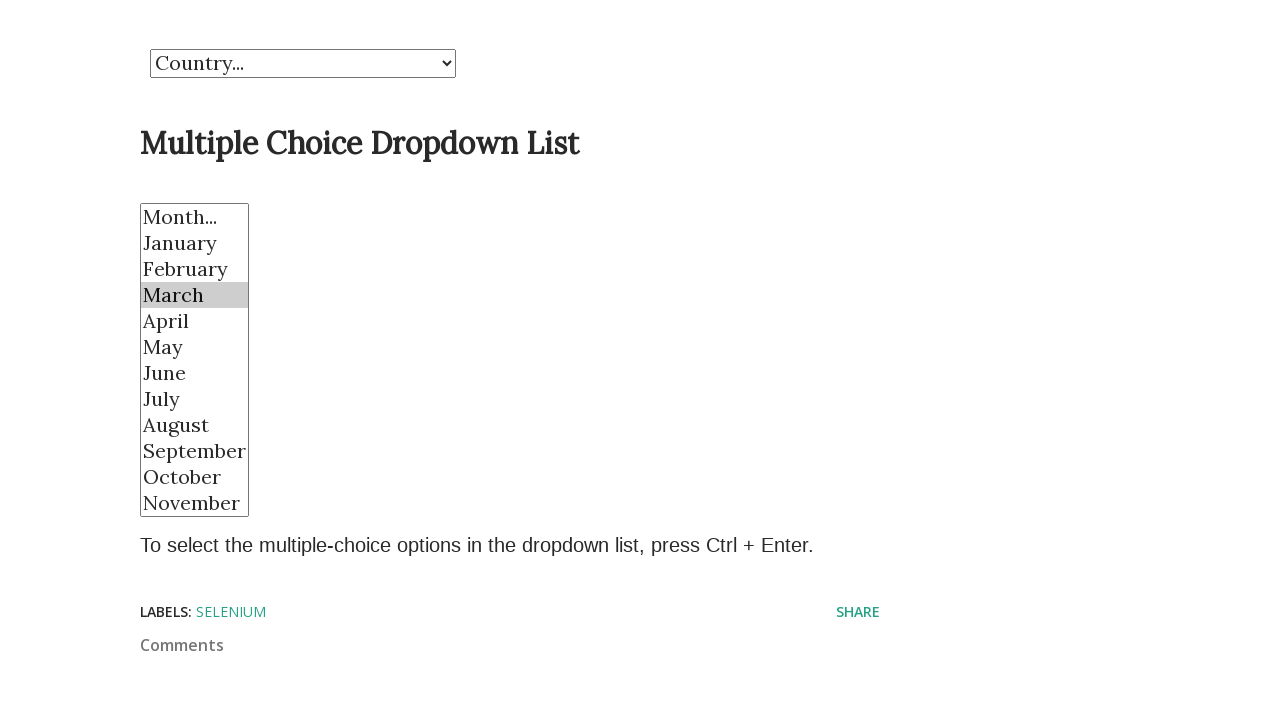

Selected option by value 'Aug' on select[name='Month']
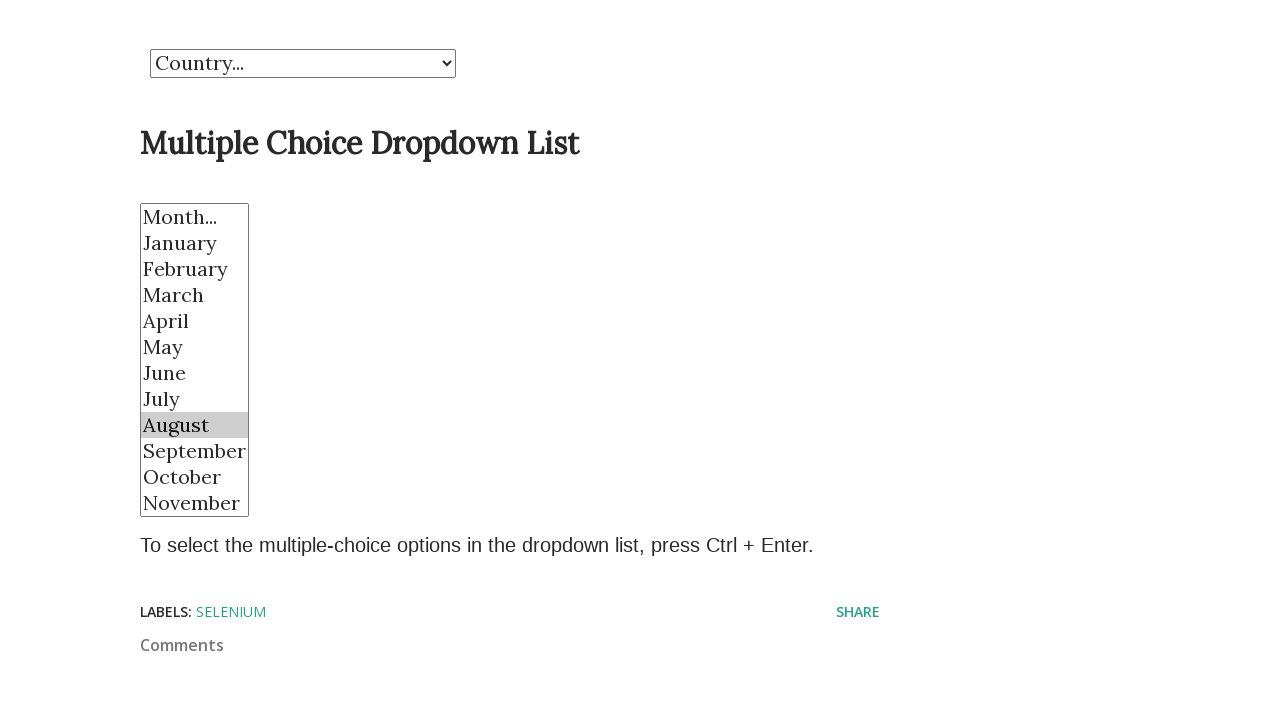

Selected option by visible text 'September' on select[name='Month']
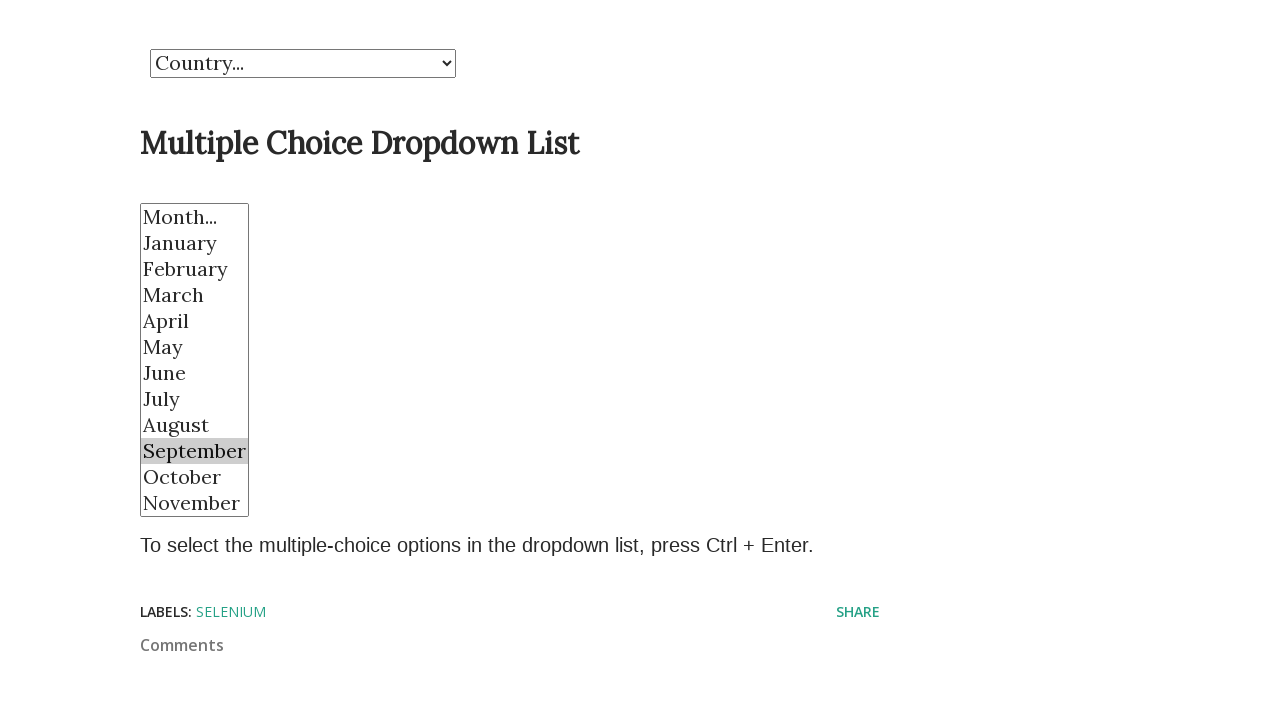

Selected option by index 4 (May) on select[name='Month']
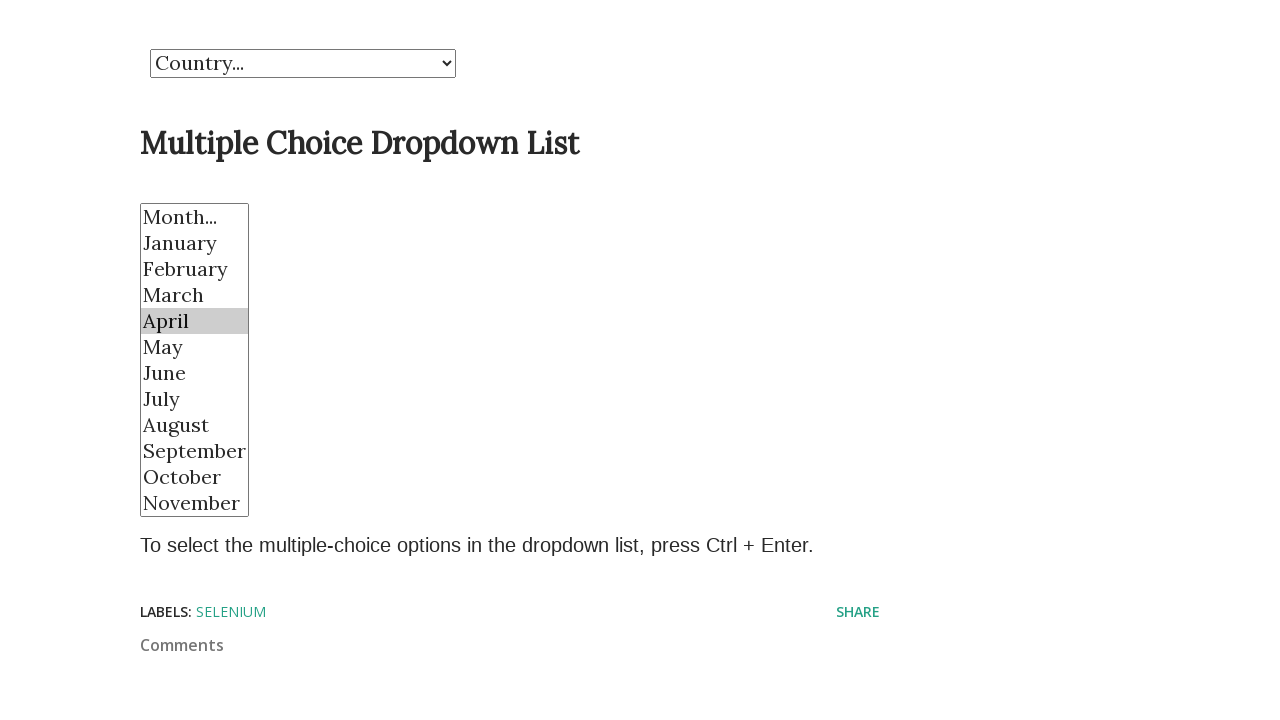

Selected option by value 'Jan' on select[name='Month']
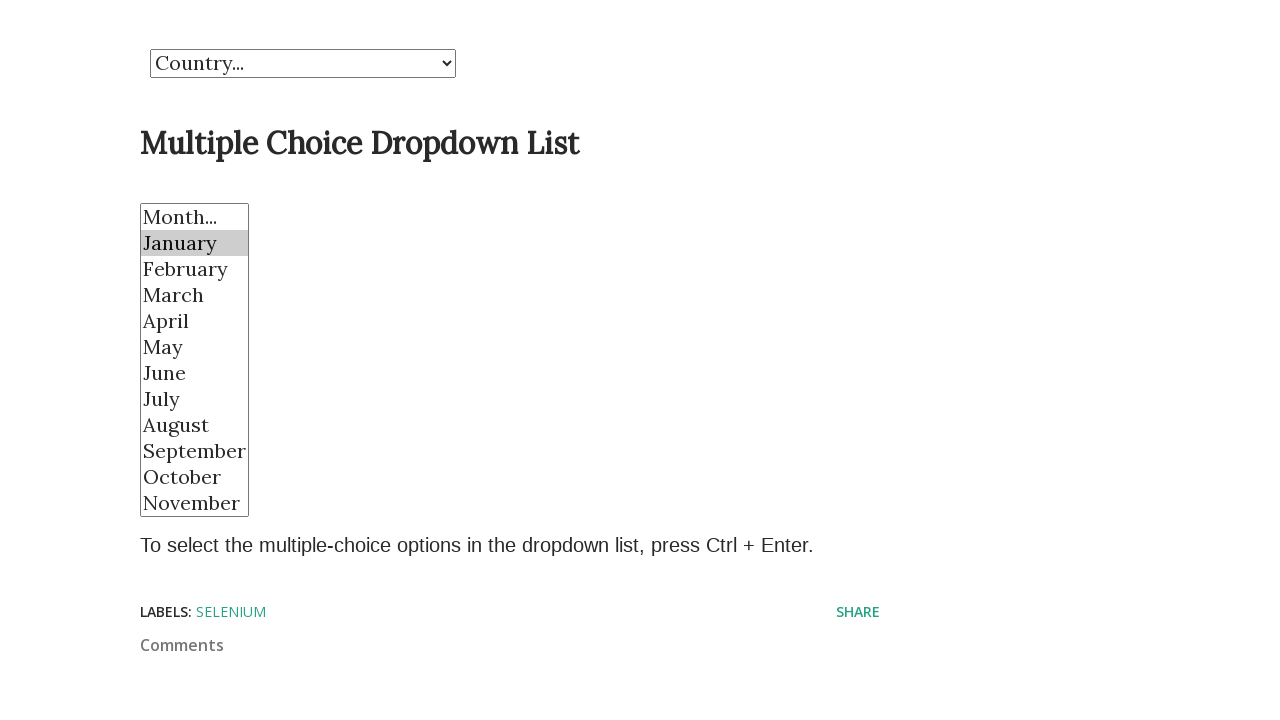

Selected option by visible text 'November' on select[name='Month']
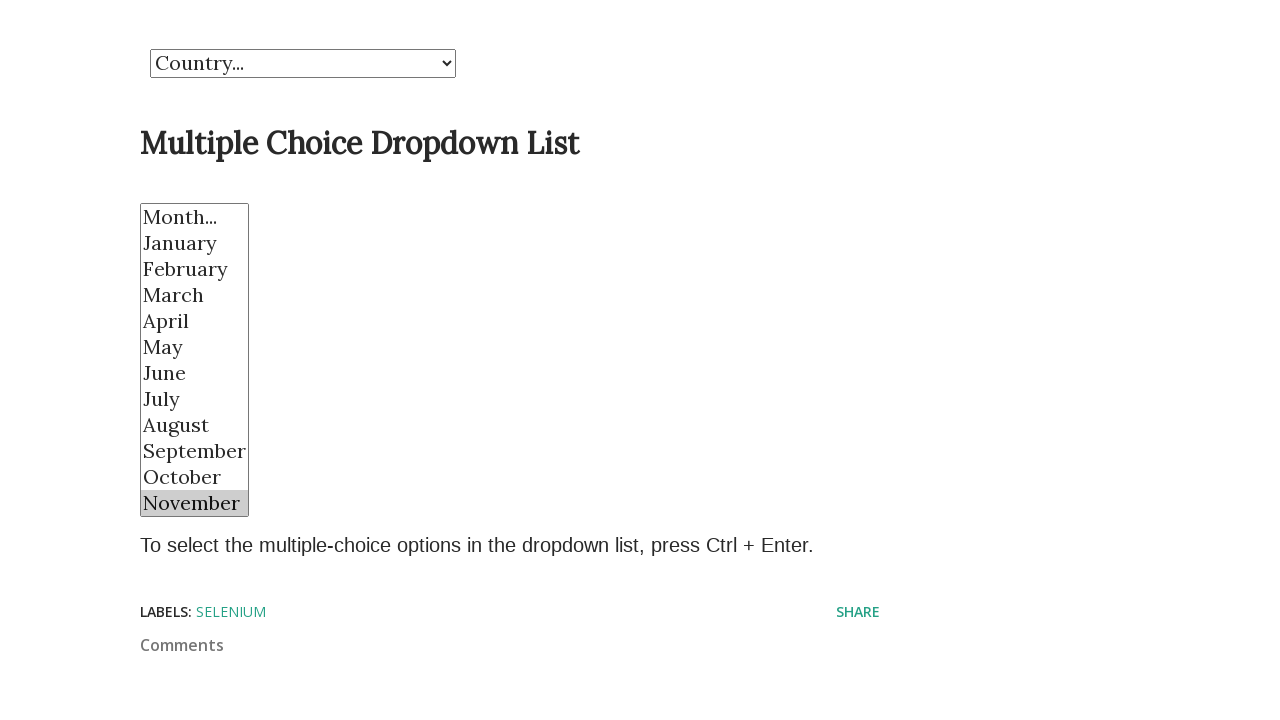

Waited 3 seconds to observe all selections
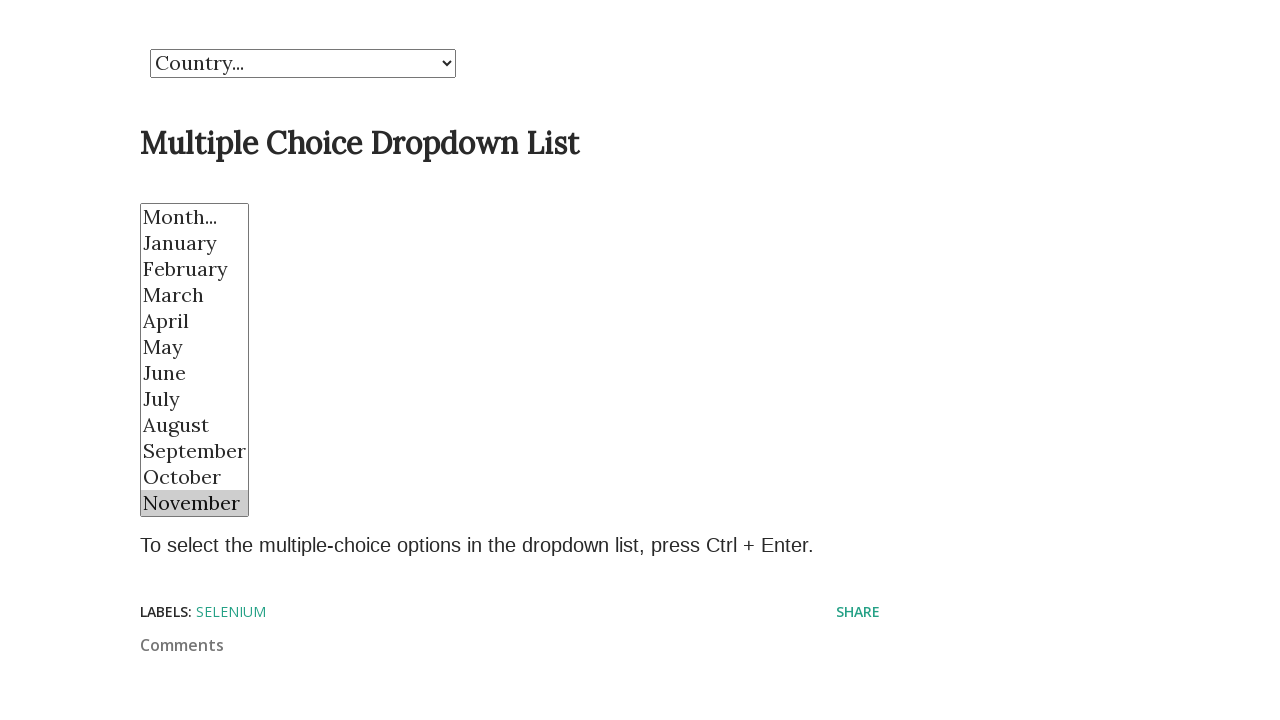

Deselected all options in multi-select dropdown
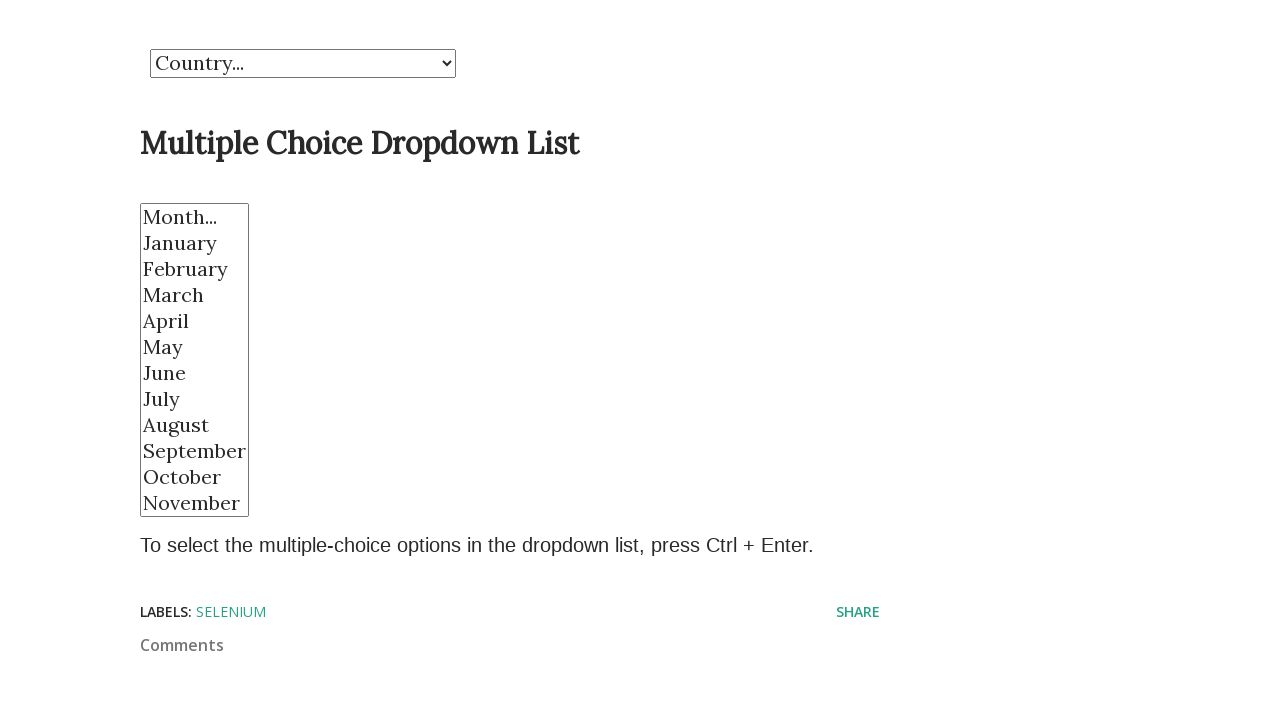

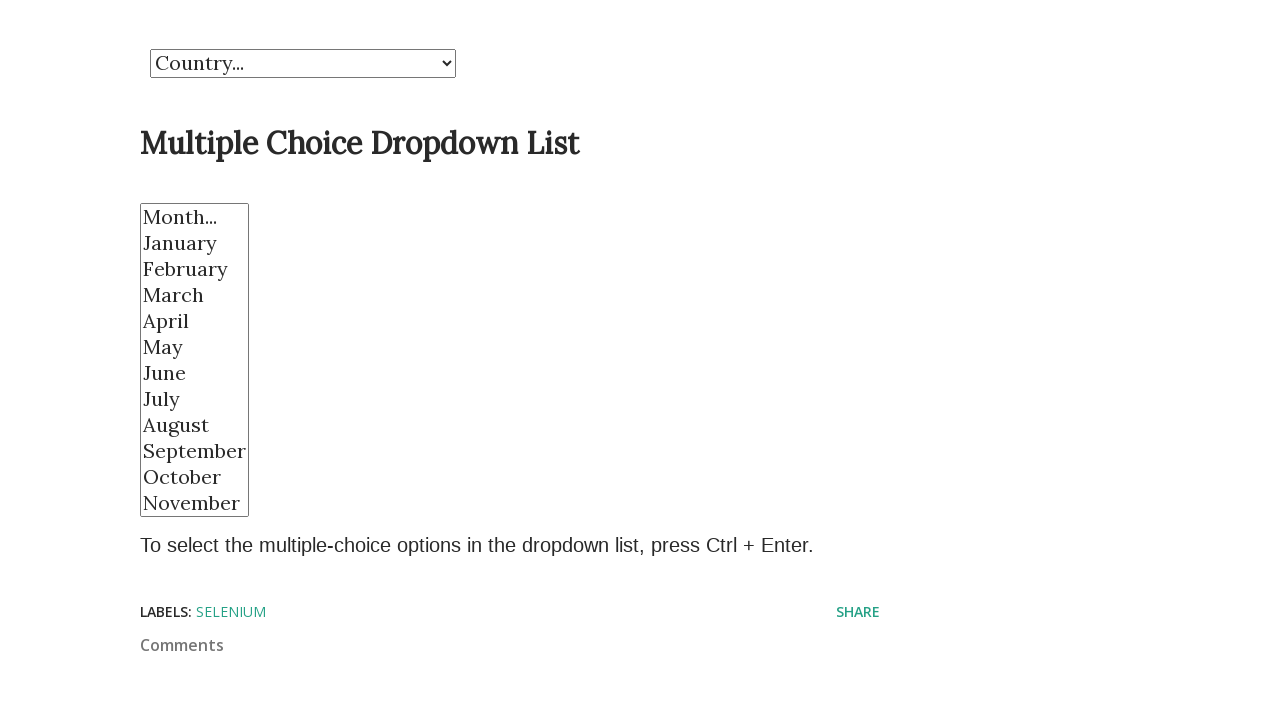